Tests that the complete all checkbox updates state when individual items are completed or cleared

Starting URL: https://demo.playwright.dev/todomvc

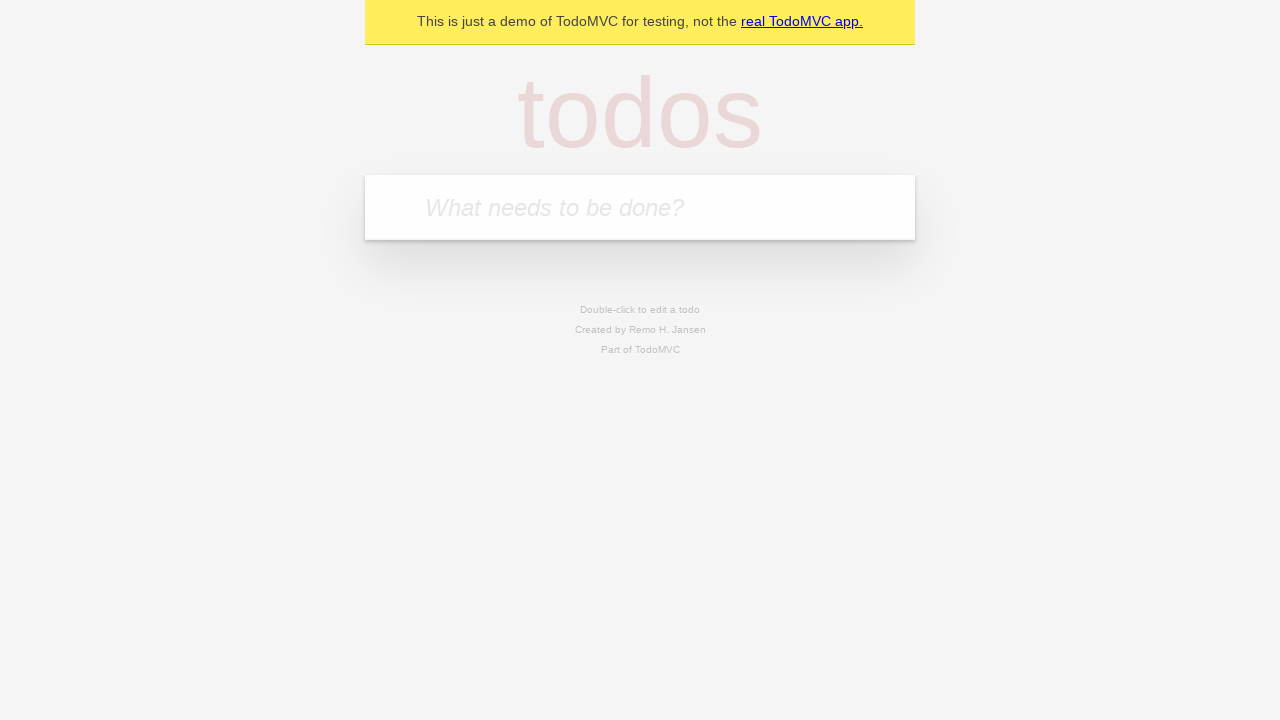

Filled todo input with 'buy some cheese' on internal:attr=[placeholder="What needs to be done?"i]
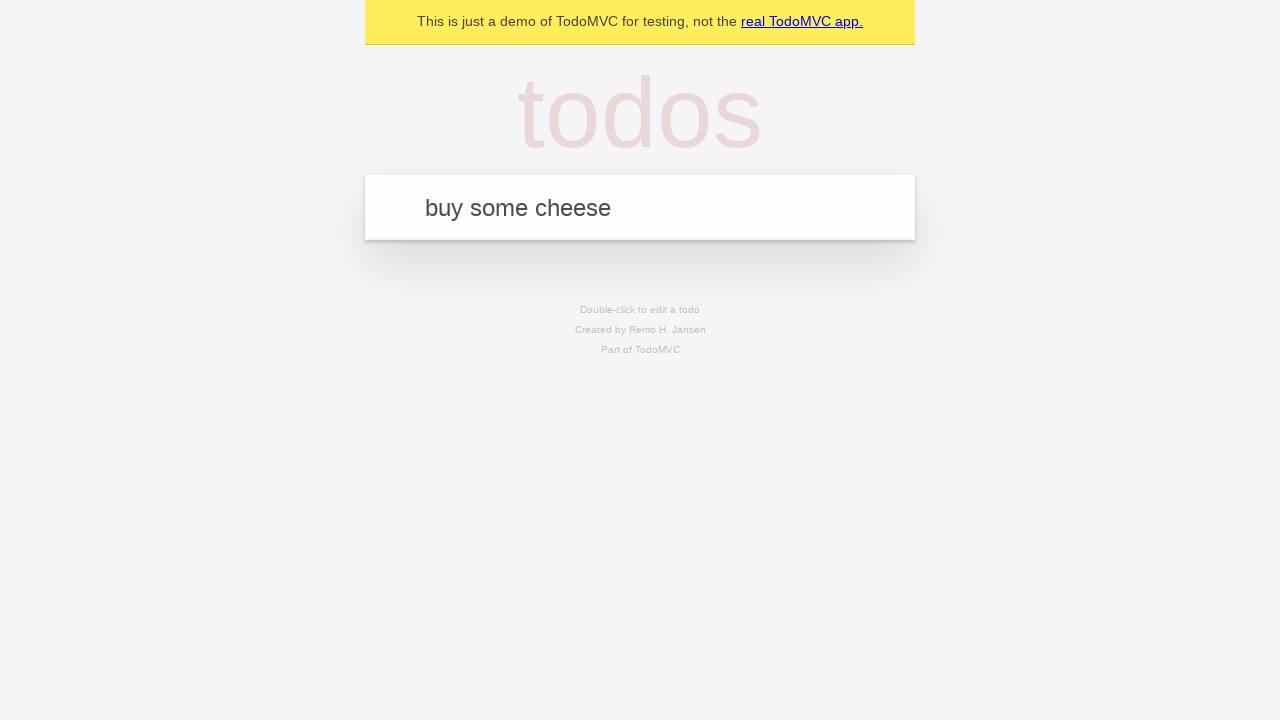

Pressed Enter to add first todo on internal:attr=[placeholder="What needs to be done?"i]
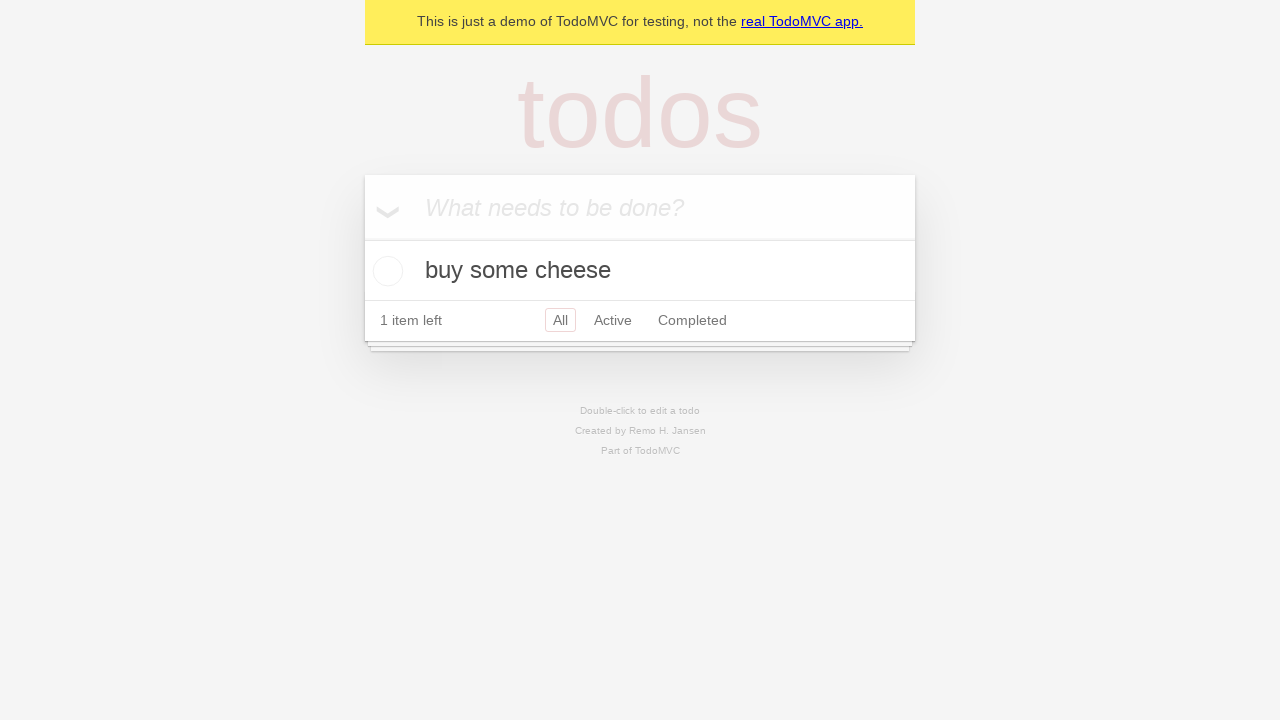

Filled todo input with 'feed the cat' on internal:attr=[placeholder="What needs to be done?"i]
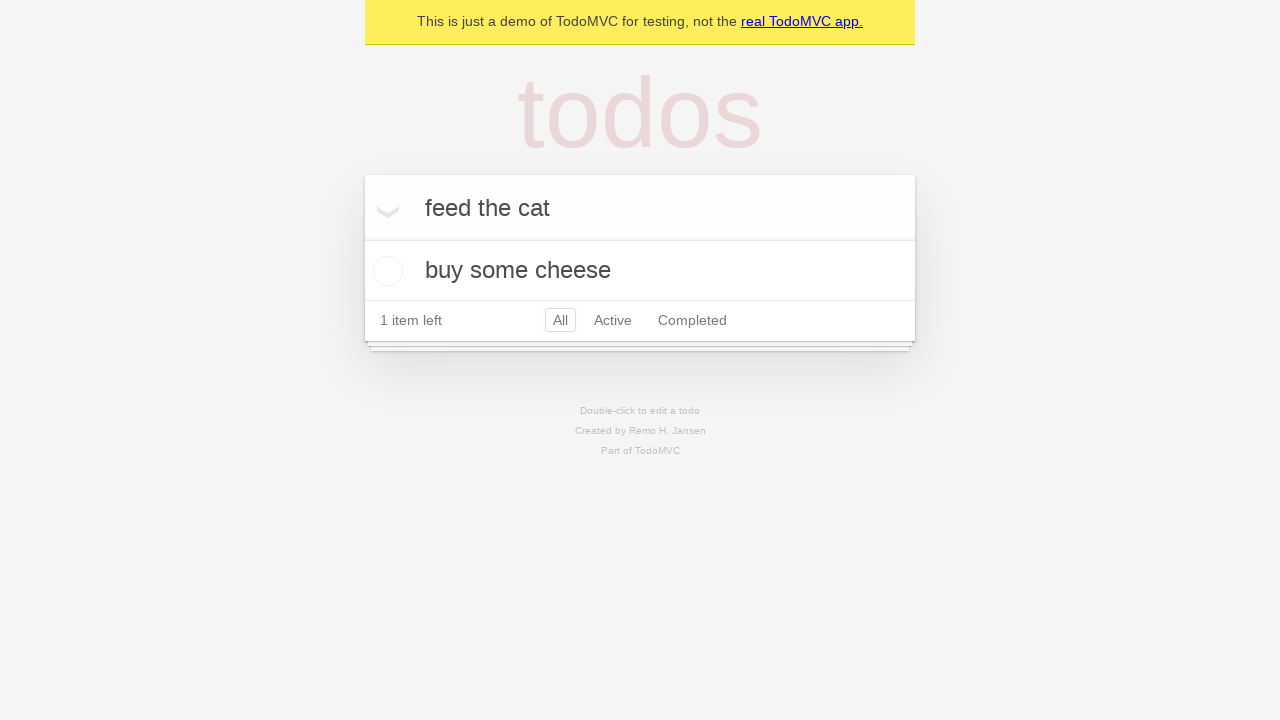

Pressed Enter to add second todo on internal:attr=[placeholder="What needs to be done?"i]
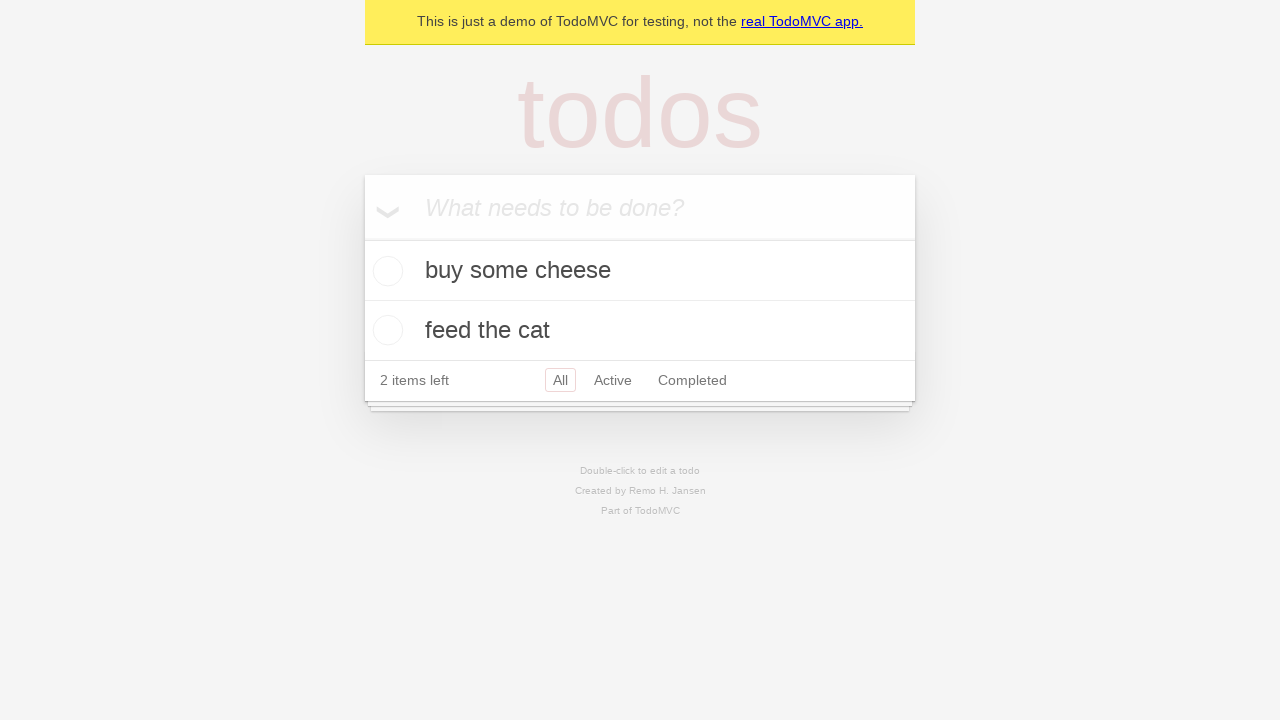

Filled todo input with 'book a doctors appointment' on internal:attr=[placeholder="What needs to be done?"i]
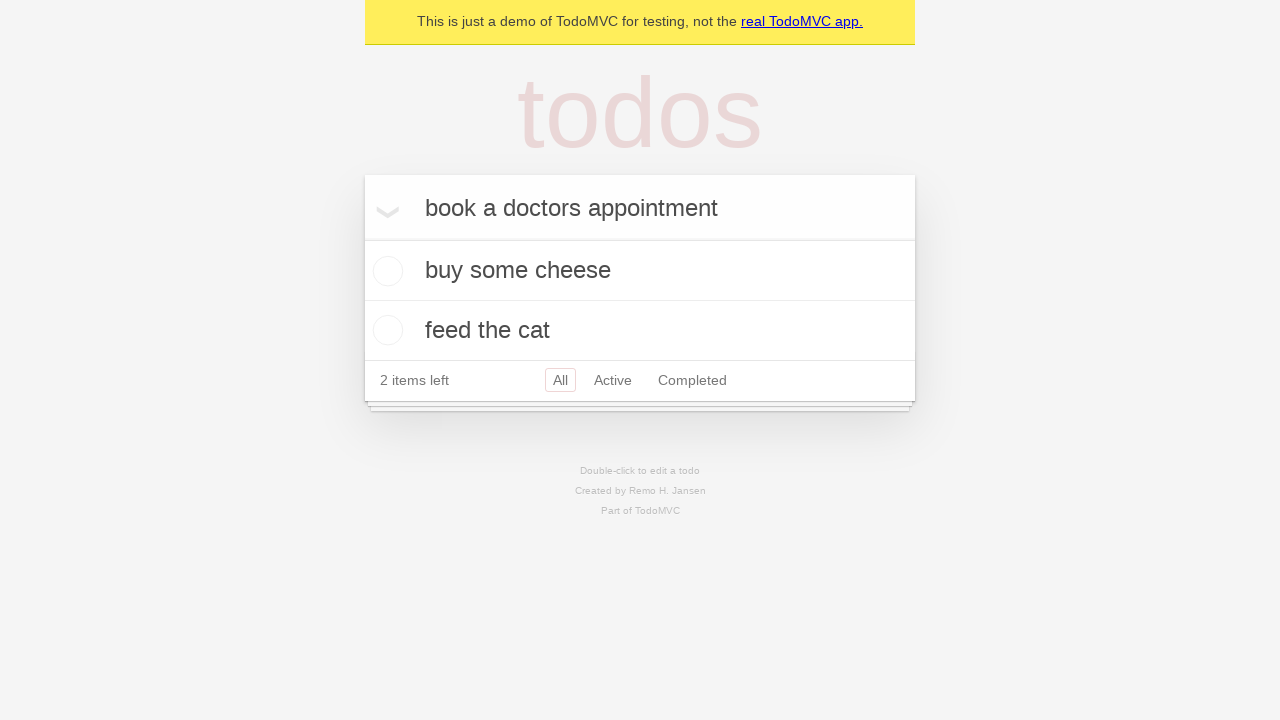

Pressed Enter to add third todo on internal:attr=[placeholder="What needs to be done?"i]
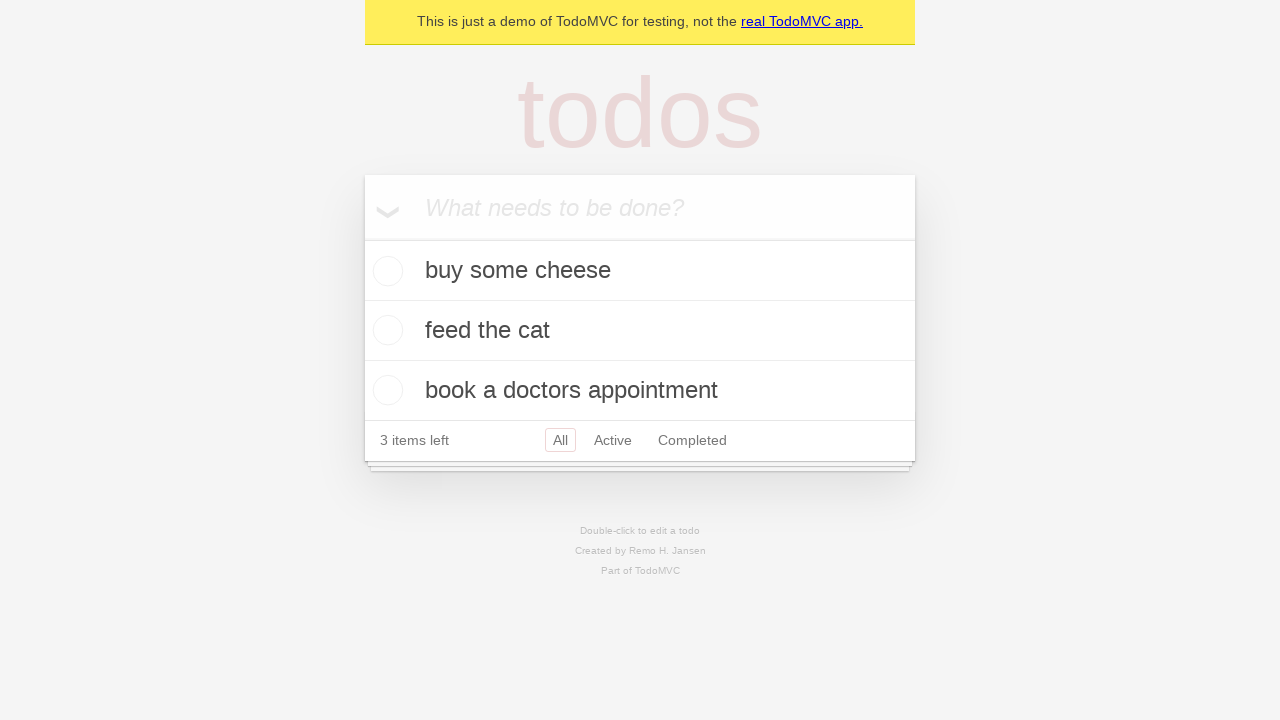

Checked 'Mark all as complete' toggle at (362, 238) on internal:label="Mark all as complete"i
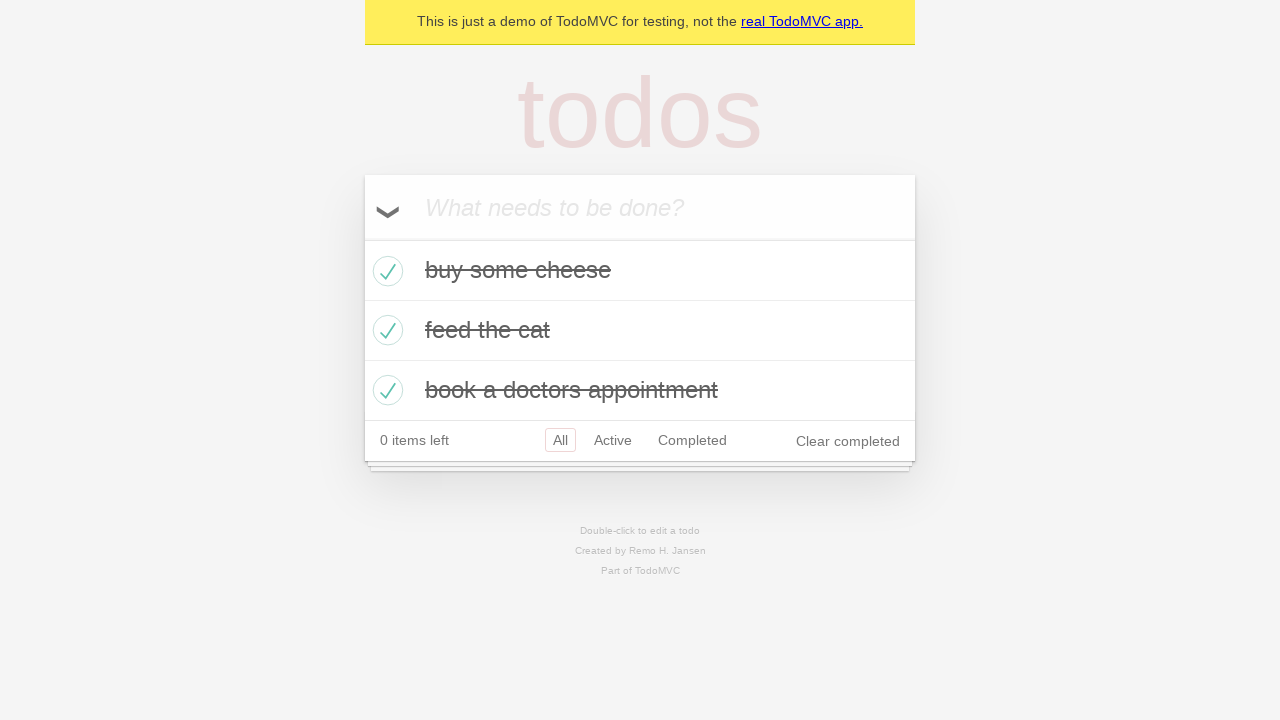

Unchecked first todo item at (385, 271) on internal:testid=[data-testid="todo-item"s] >> nth=0 >> internal:role=checkbox
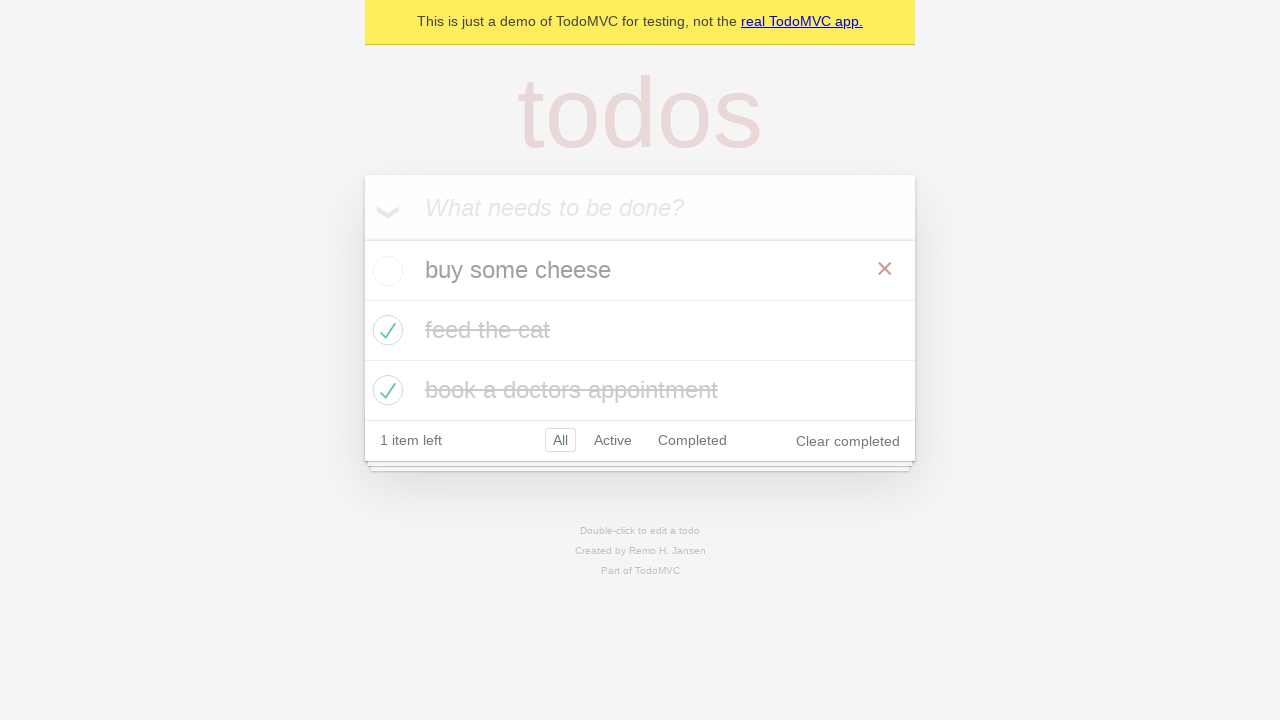

Checked first todo item again at (385, 271) on internal:testid=[data-testid="todo-item"s] >> nth=0 >> internal:role=checkbox
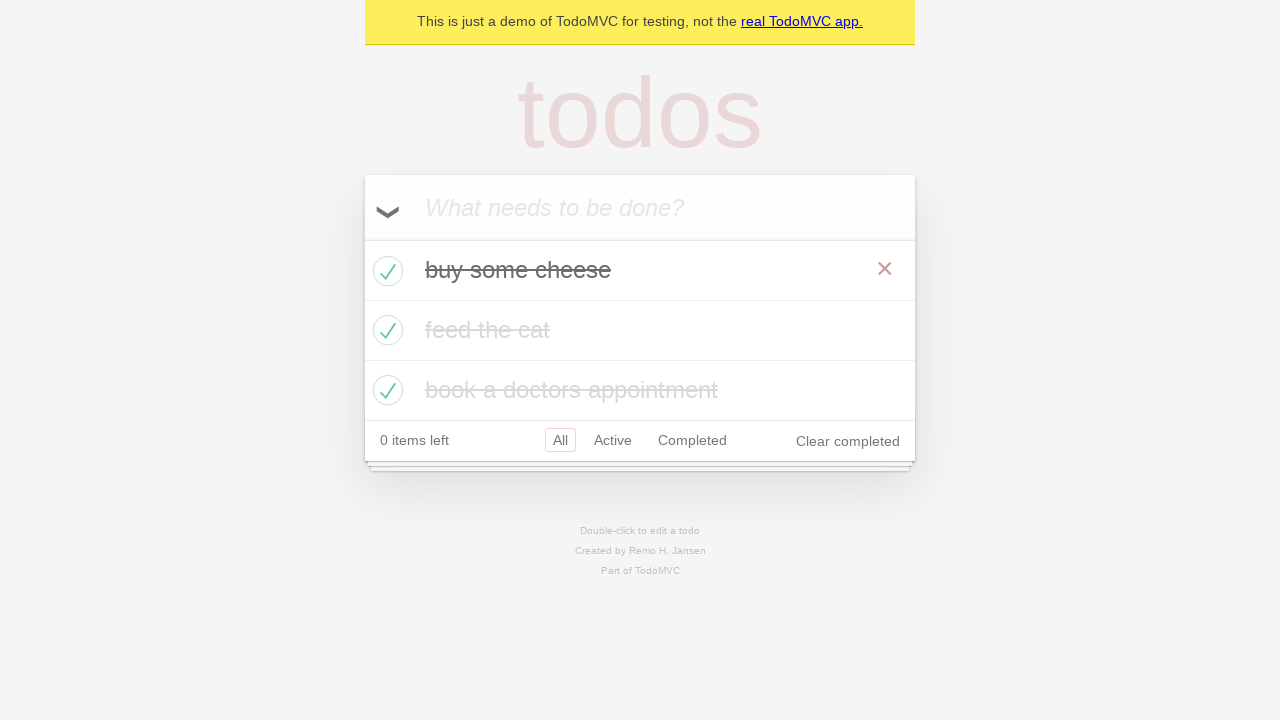

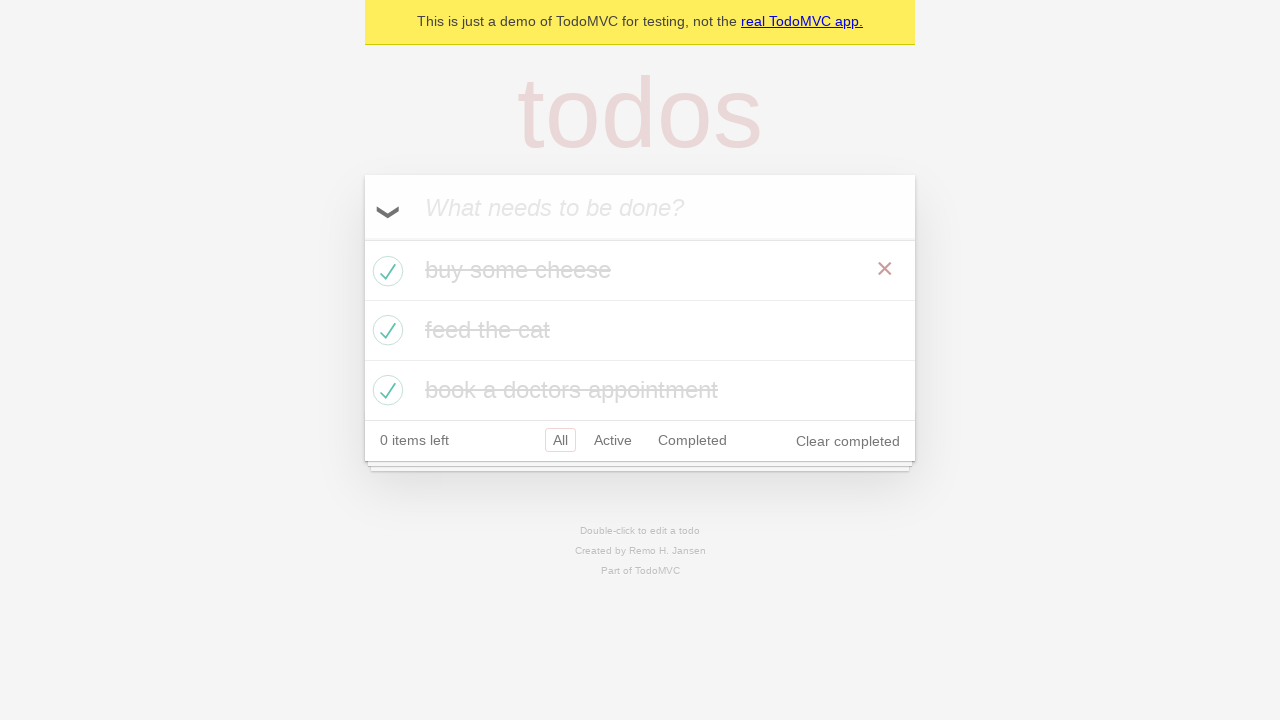